Tests radio button functionality by clicking on the red radio button option and verifying its selection state

Starting URL: http://practice.cydeo.com/

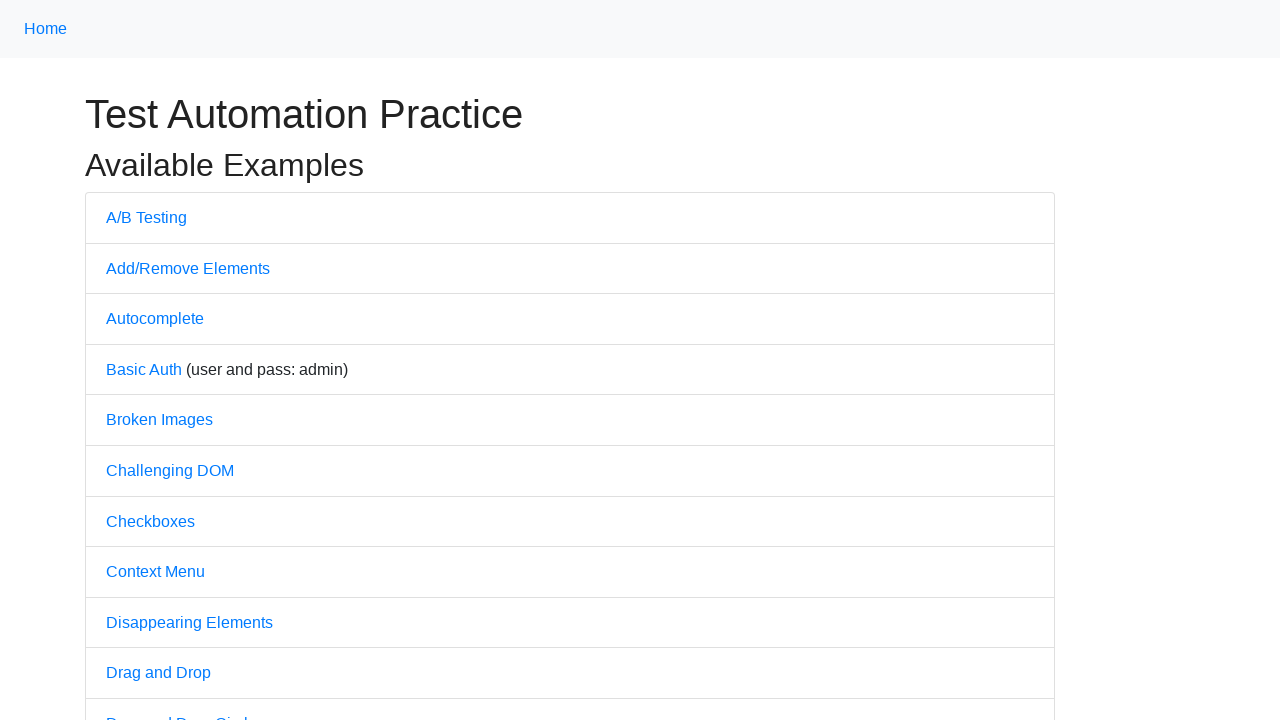

Clicked on Radio Buttons link at (156, 360) on xpath=//div[@class = 'container']//a[. = 'Radio Buttons']
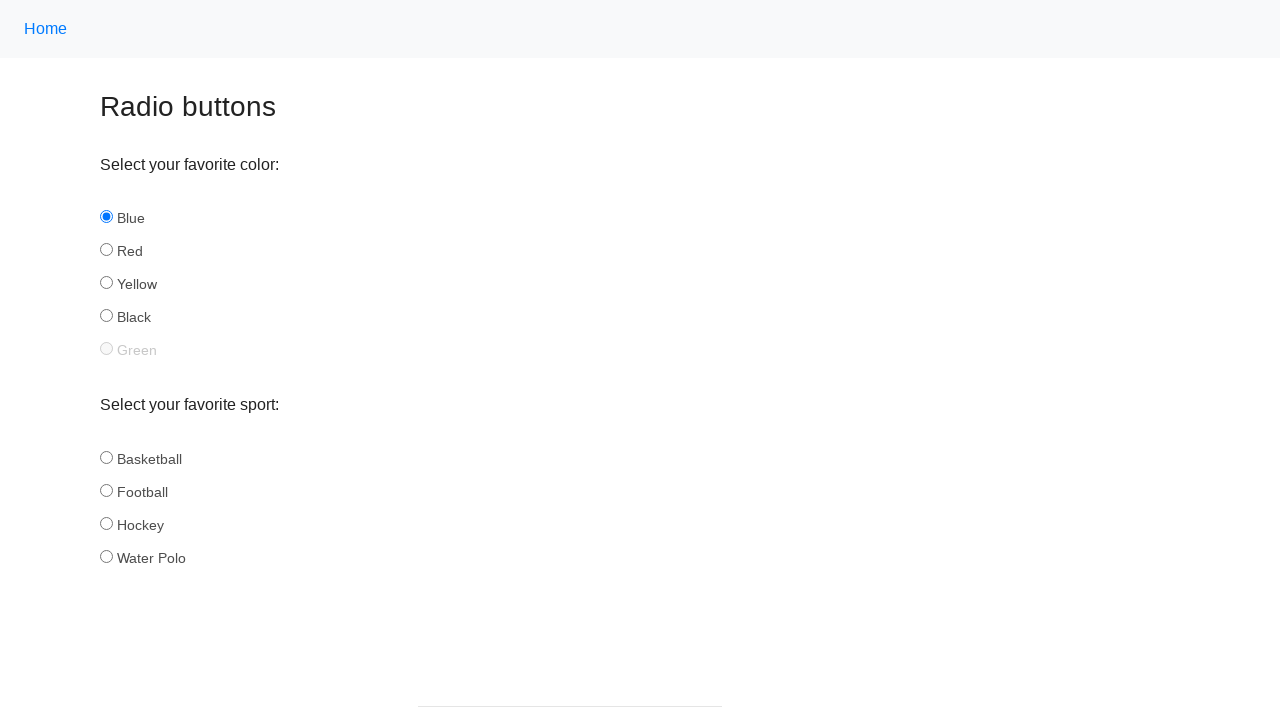

Clicked on red radio button option at (106, 250) on xpath=//div[@class = 'radio']/input[@id = 'red']
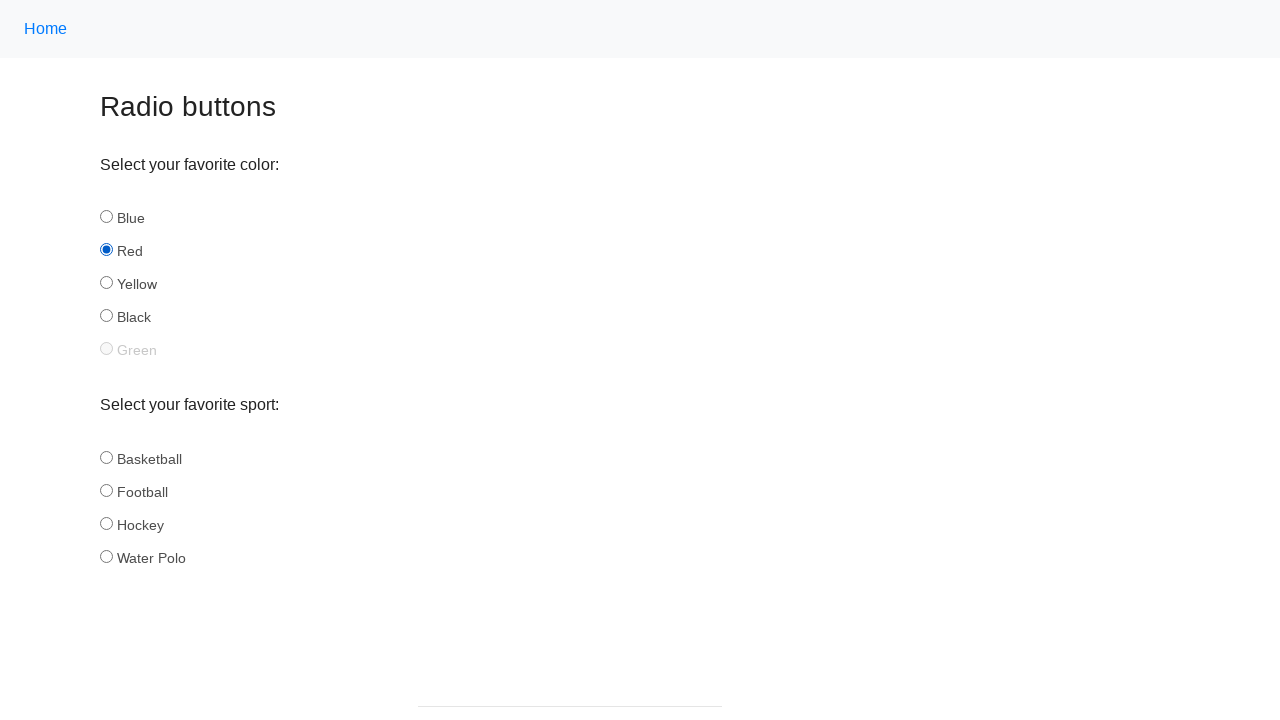

Verified red radio button is selected
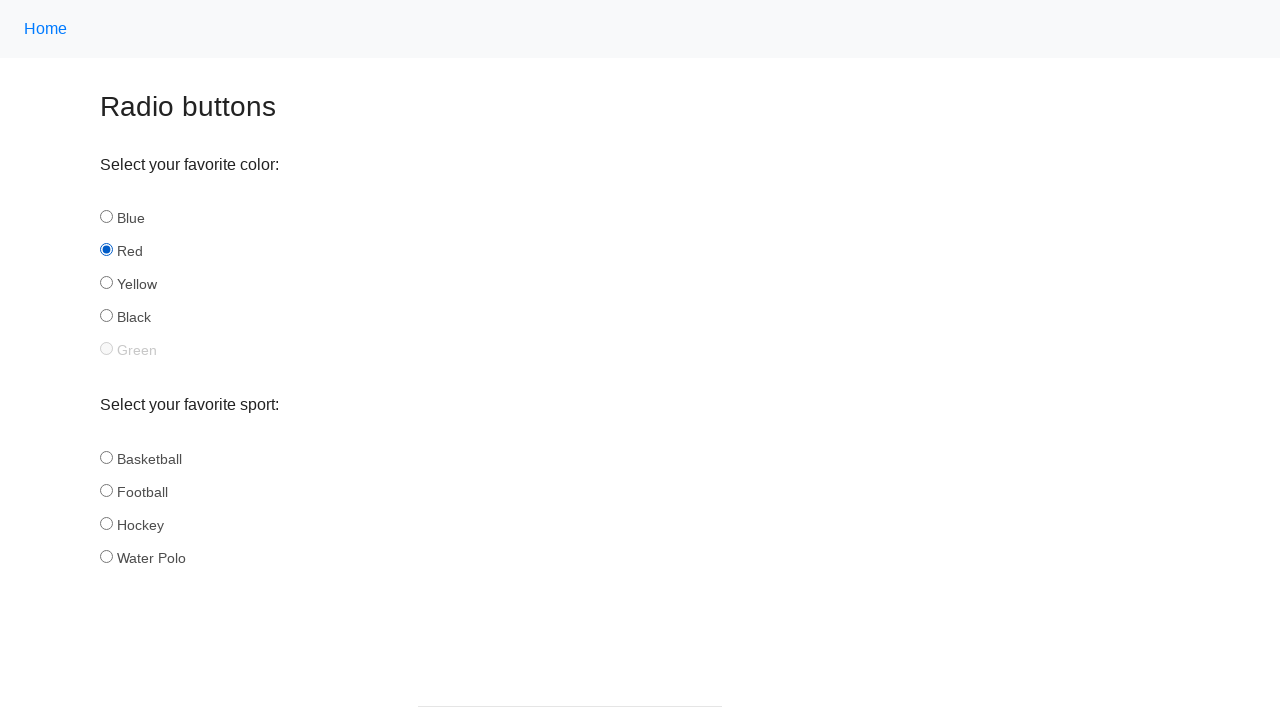

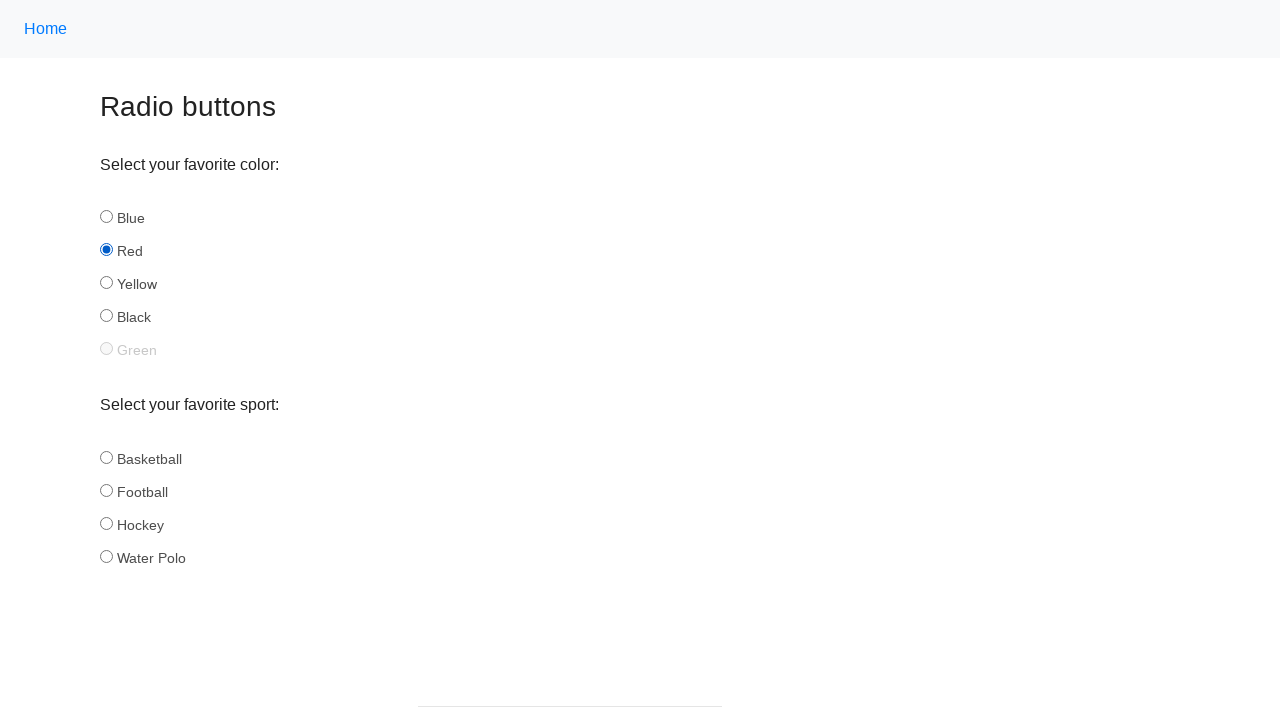